Completes a math challenge form by reading a hidden value from an element's attribute, calculating the answer using a logarithmic formula, filling in the answer field, checking a checkbox, selecting a radio button, and submitting the form.

Starting URL: http://suninjuly.github.io/get_attribute.html

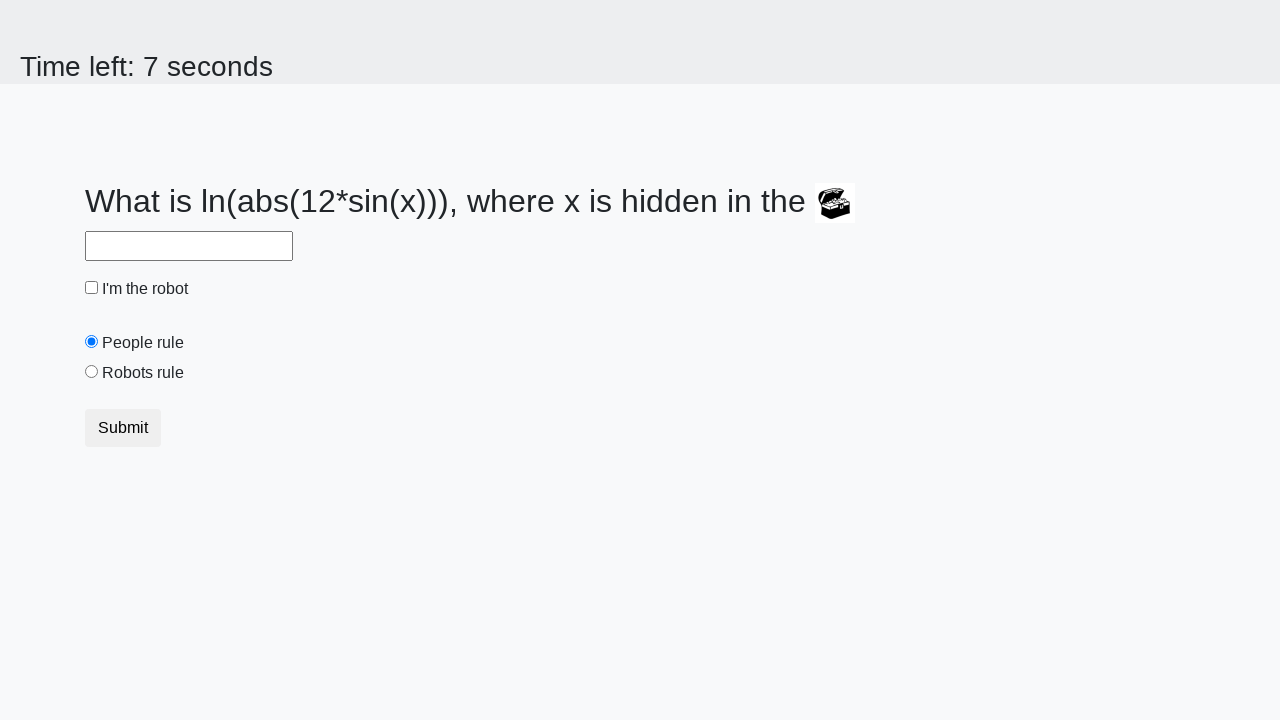

Located the treasure element with hidden valuex attribute
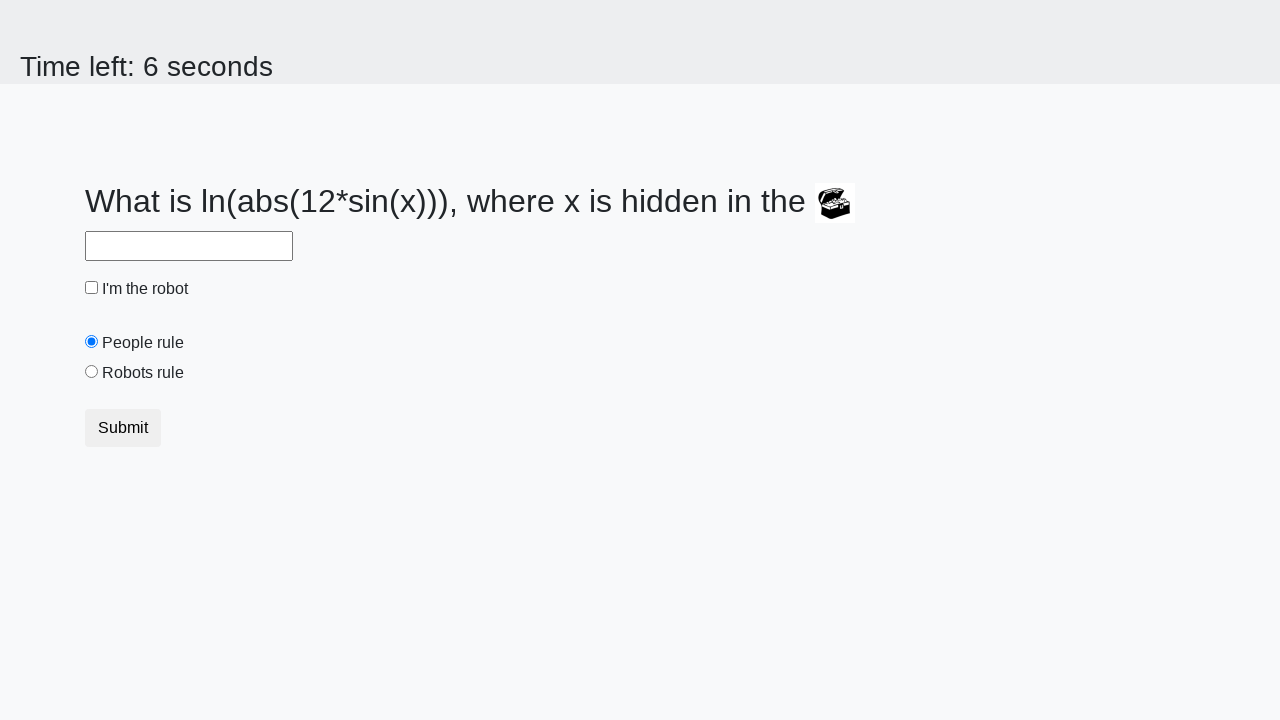

Retrieved hidden valuex attribute: 26
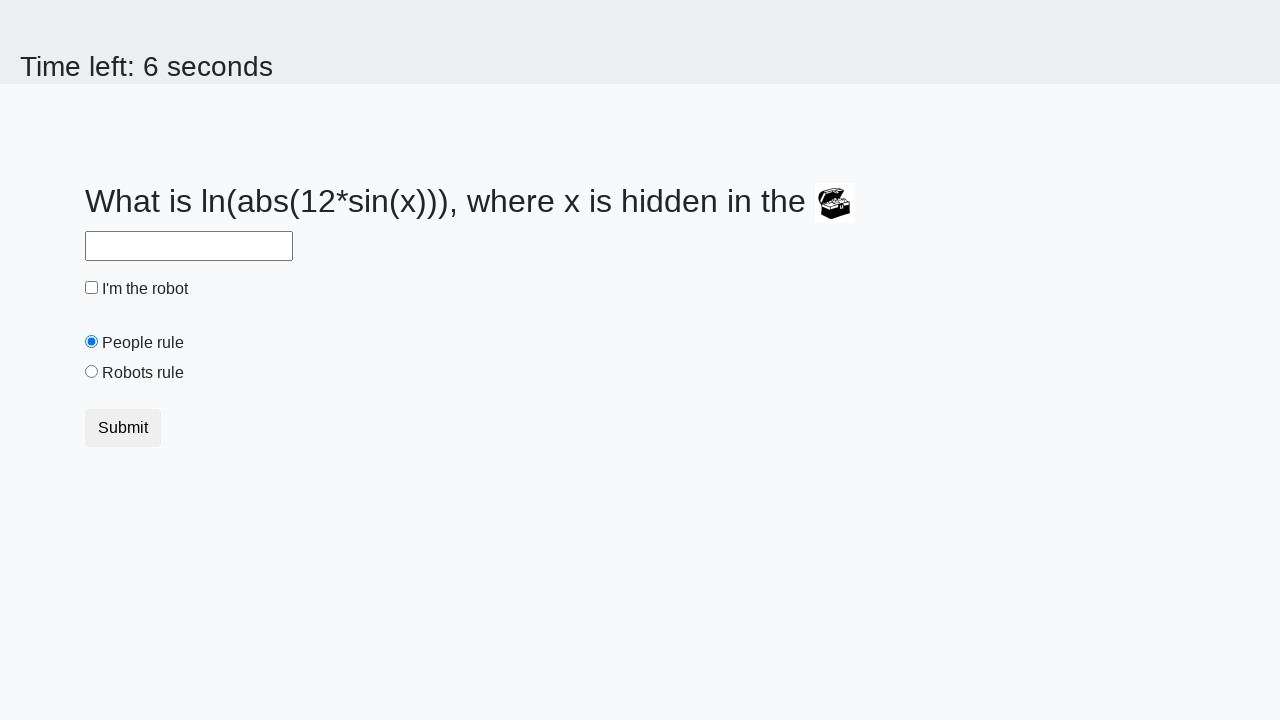

Calculated logarithmic answer: 2.2138305327161727
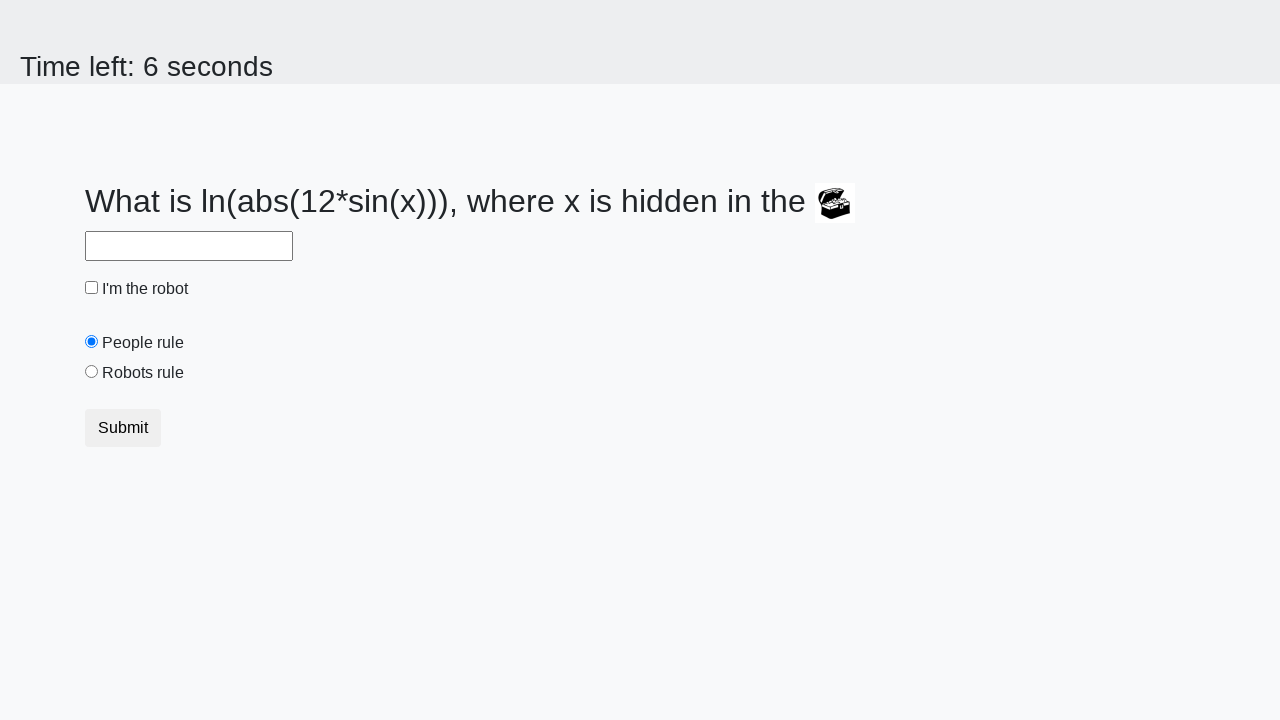

Filled answer field with calculated value: 2.2138305327161727 on input#answer
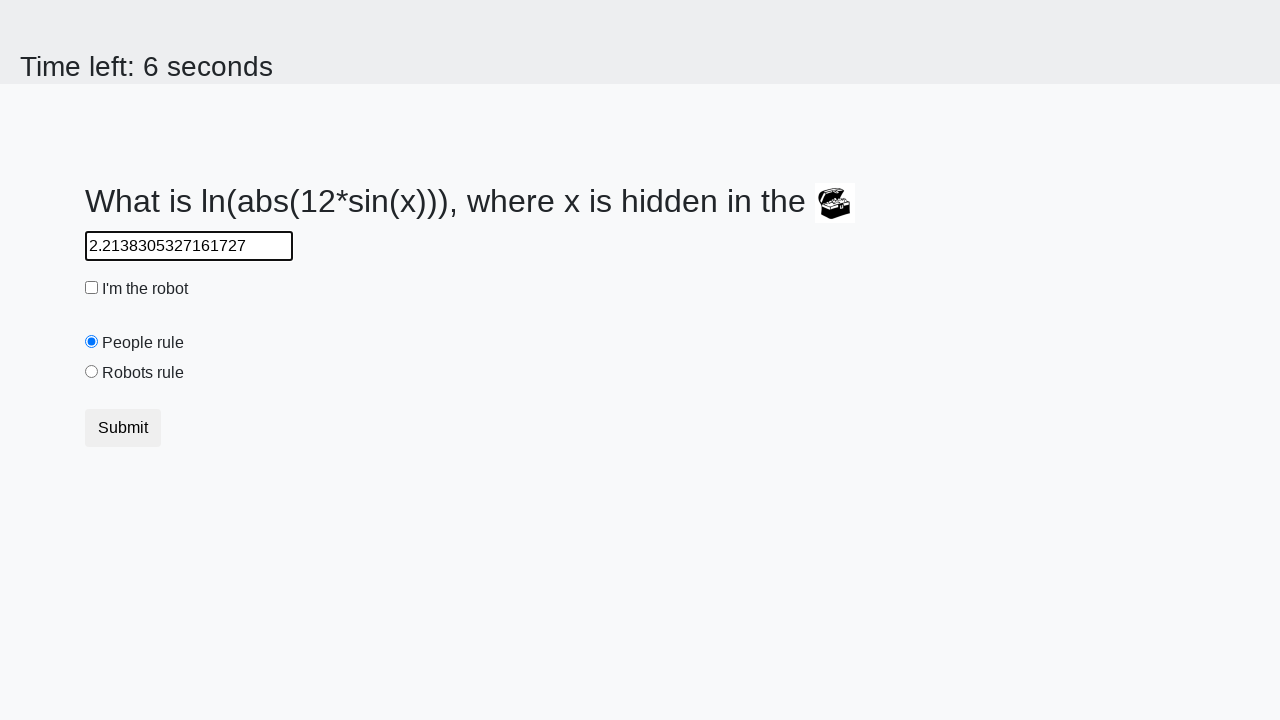

Checked the robot checkbox at (92, 288) on input#robotCheckbox
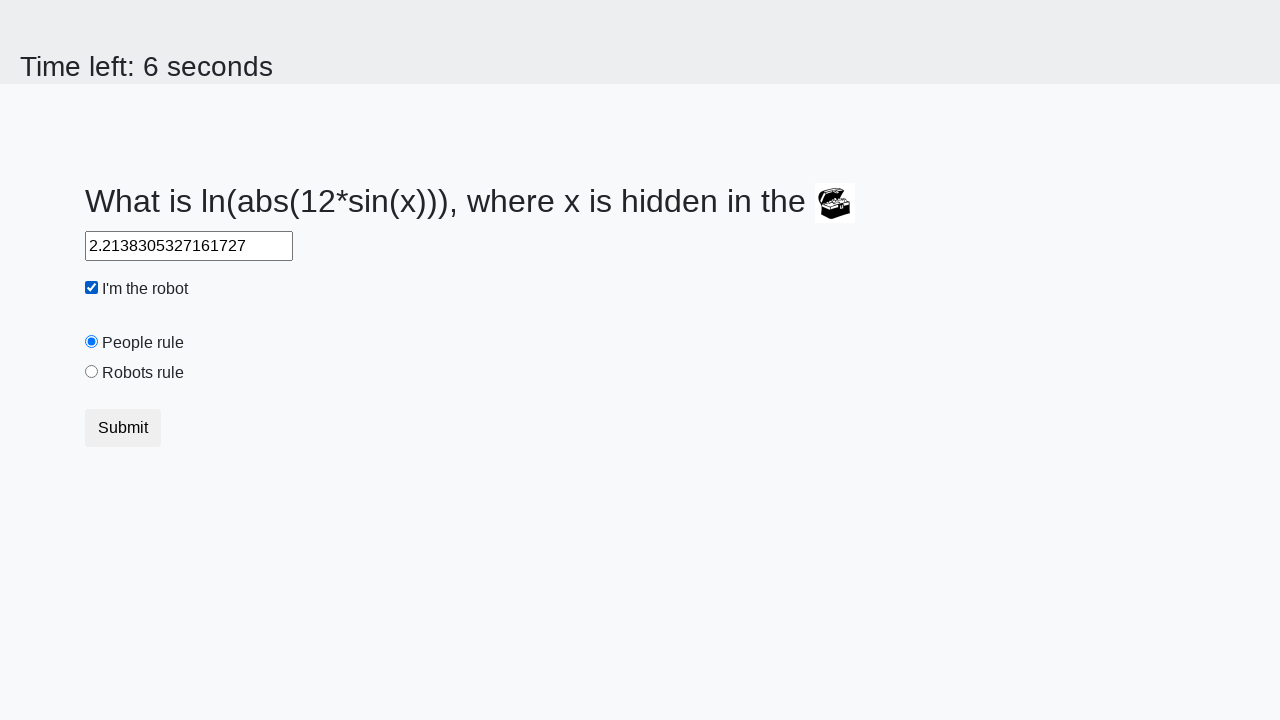

Selected the robots rule radio button at (92, 372) on input#robotsRule
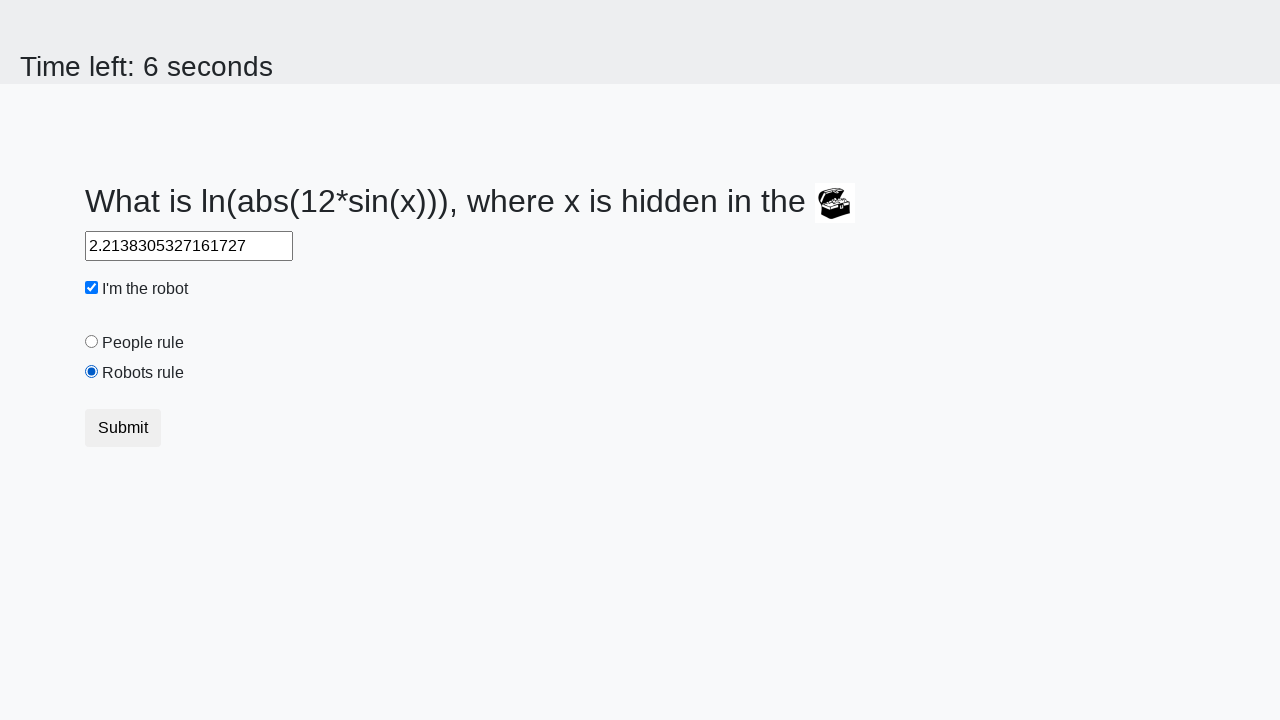

Submitted the form by clicking submit button at (123, 428) on button.btn
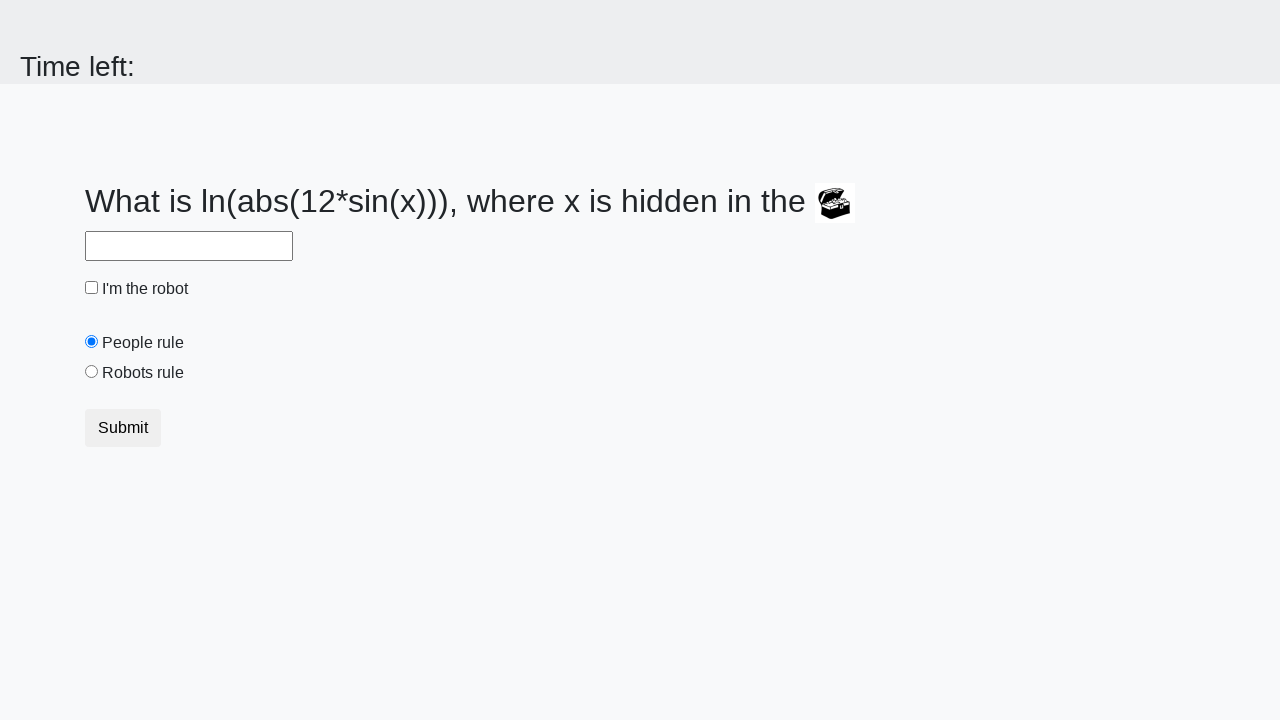

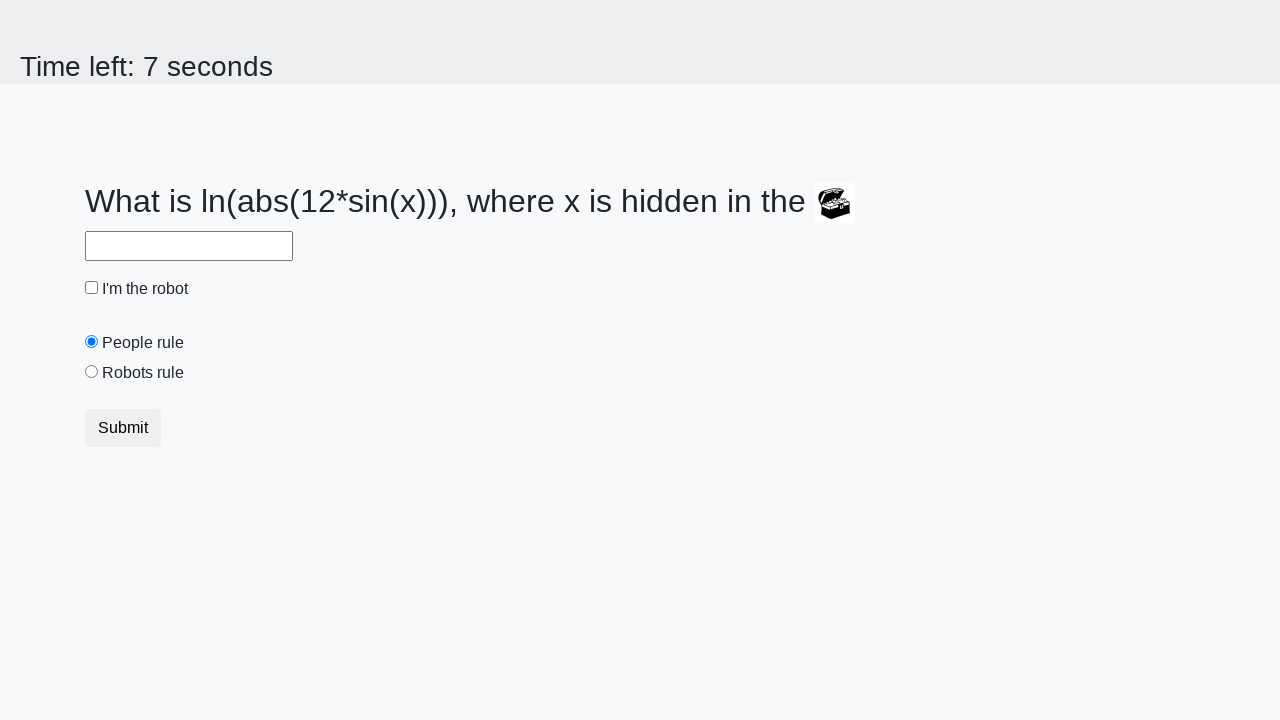